Tests double-click functionality on W3Schools tryit editor by switching to an iframe and double-clicking a button

Starting URL: https://www.w3schools.com/TAgs/tryit.asp?filename=tryhtml5_ev_ondblclick

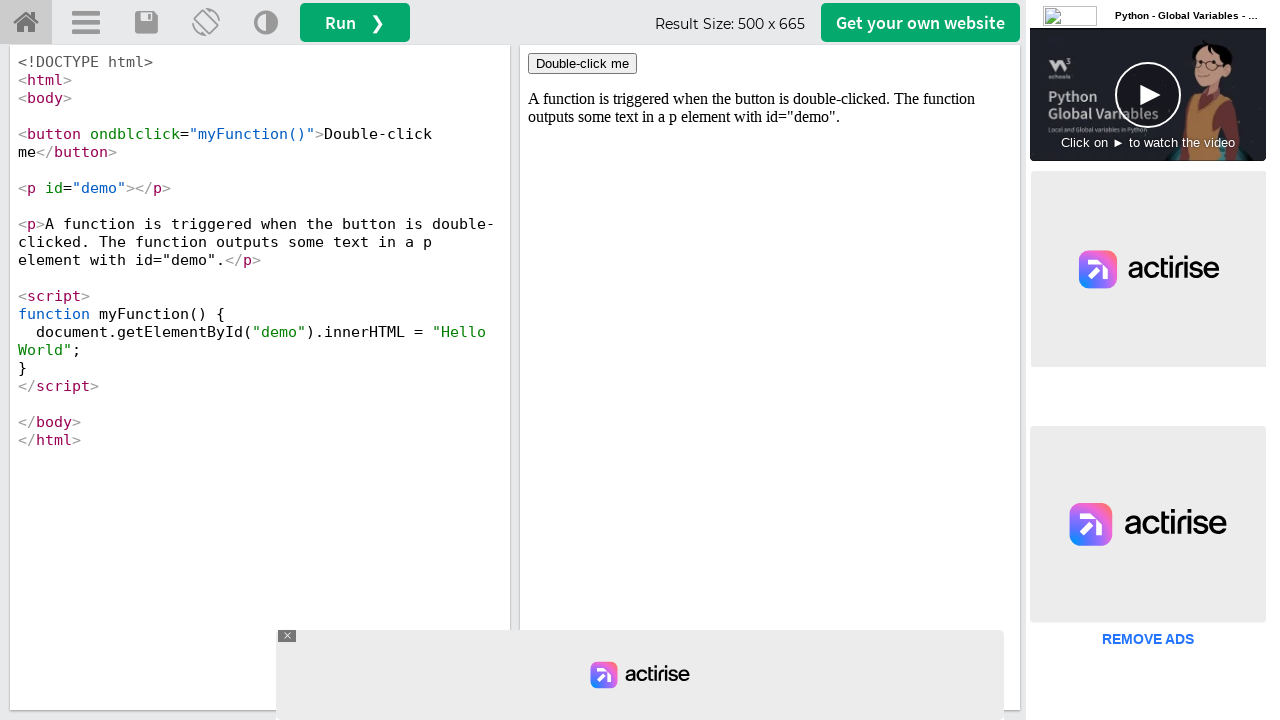

Navigated to W3Schools tryit editor with double-click example
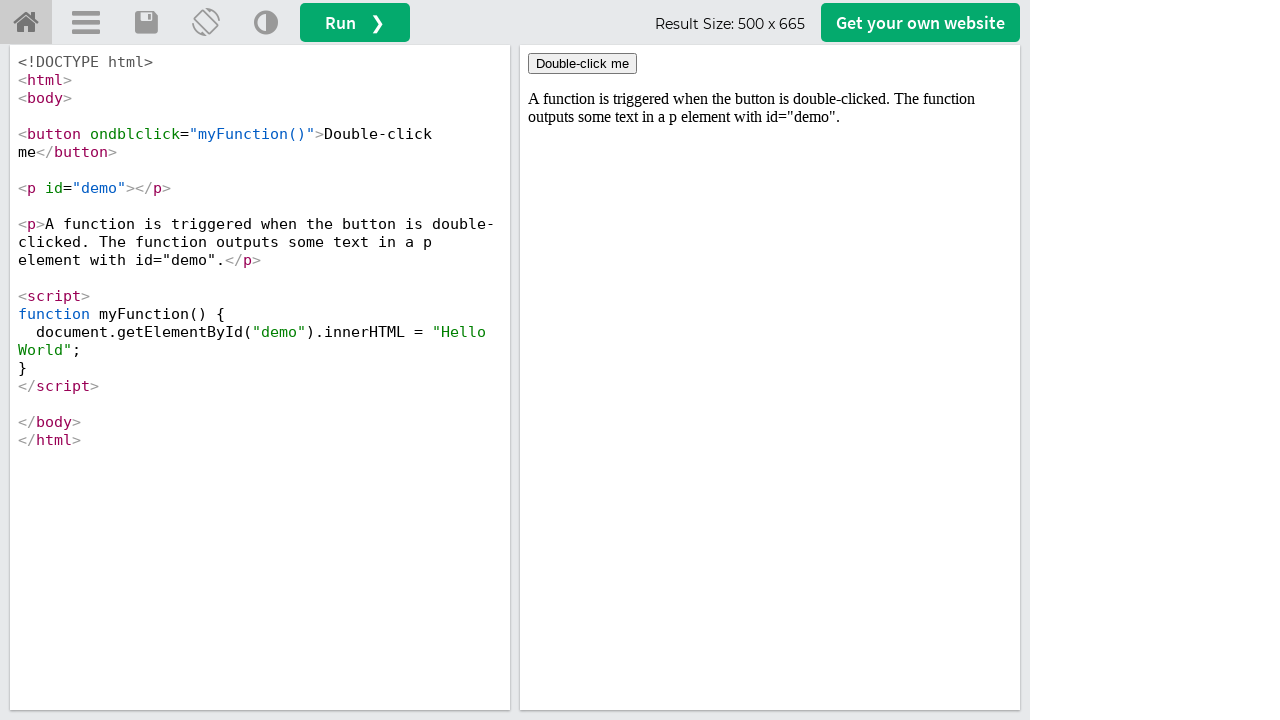

Double-clicked the 'Double-click me' button in the iframe at (582, 64) on iframe[name='iframeResult'] >> internal:control=enter-frame >> xpath=//button[no
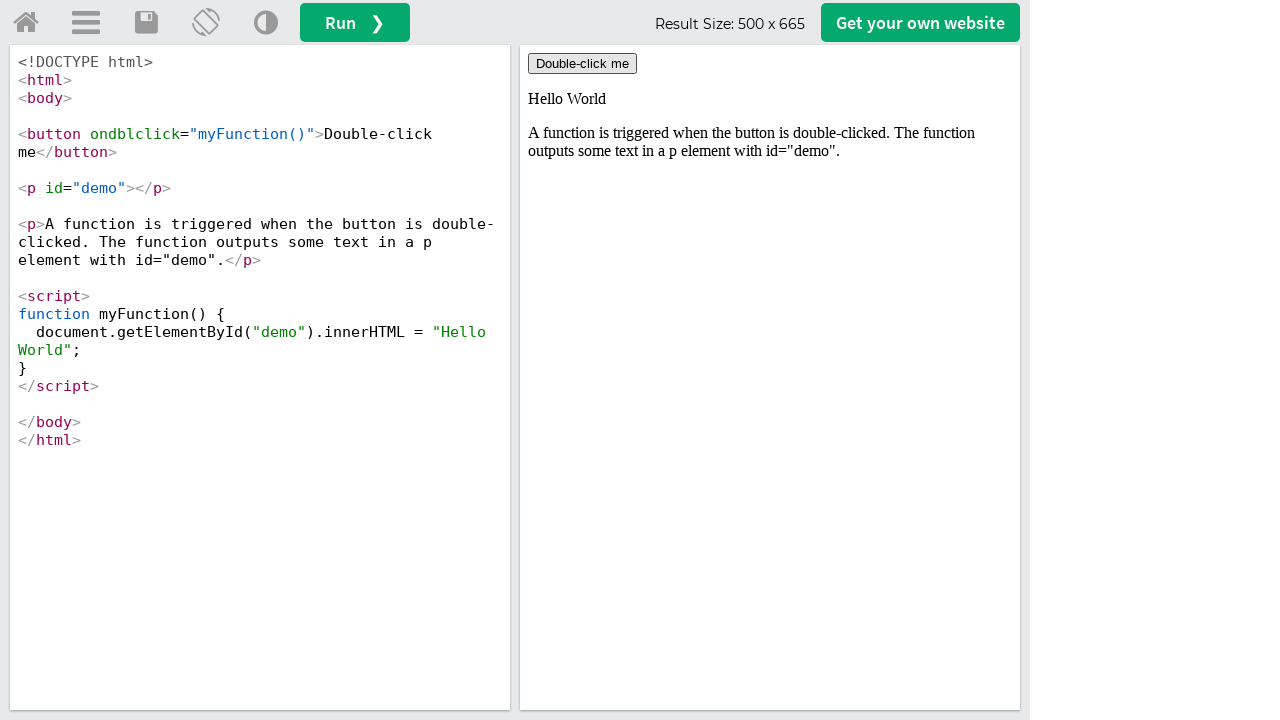

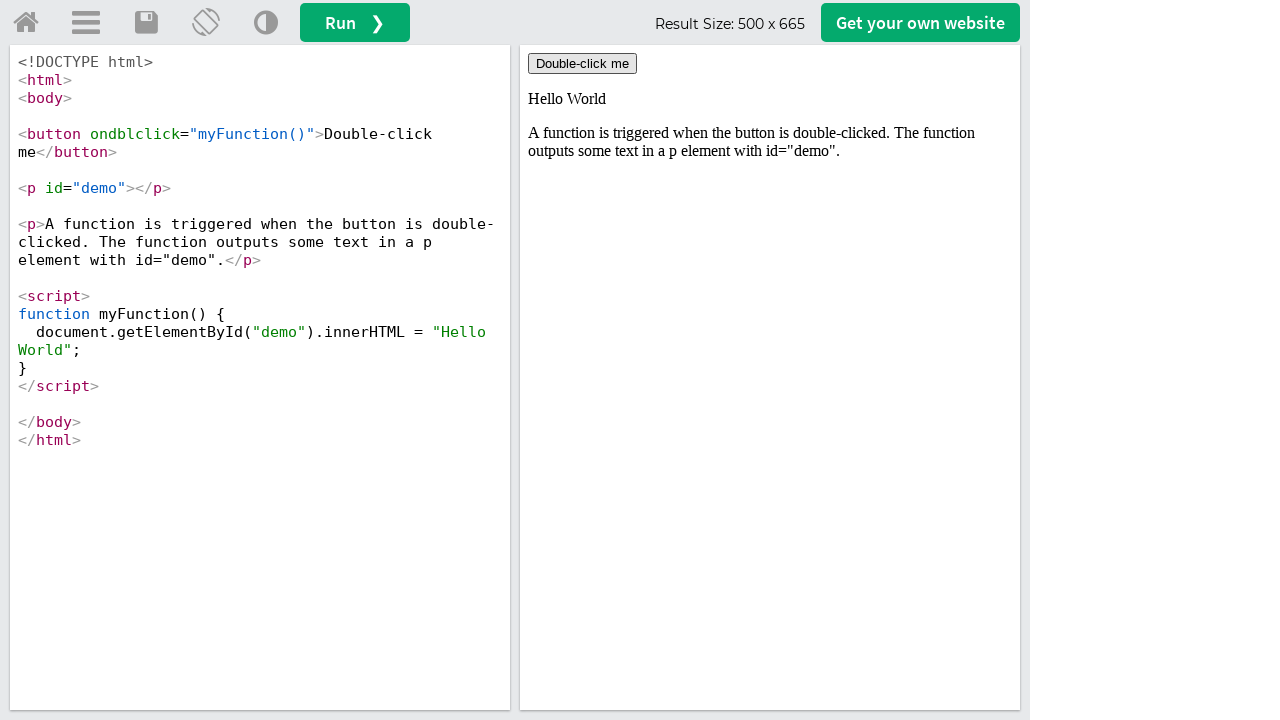